Tests standard click functionality on an element that navigates to a result page

Starting URL: https://selenium.dev/selenium/web/mouse_interaction.html

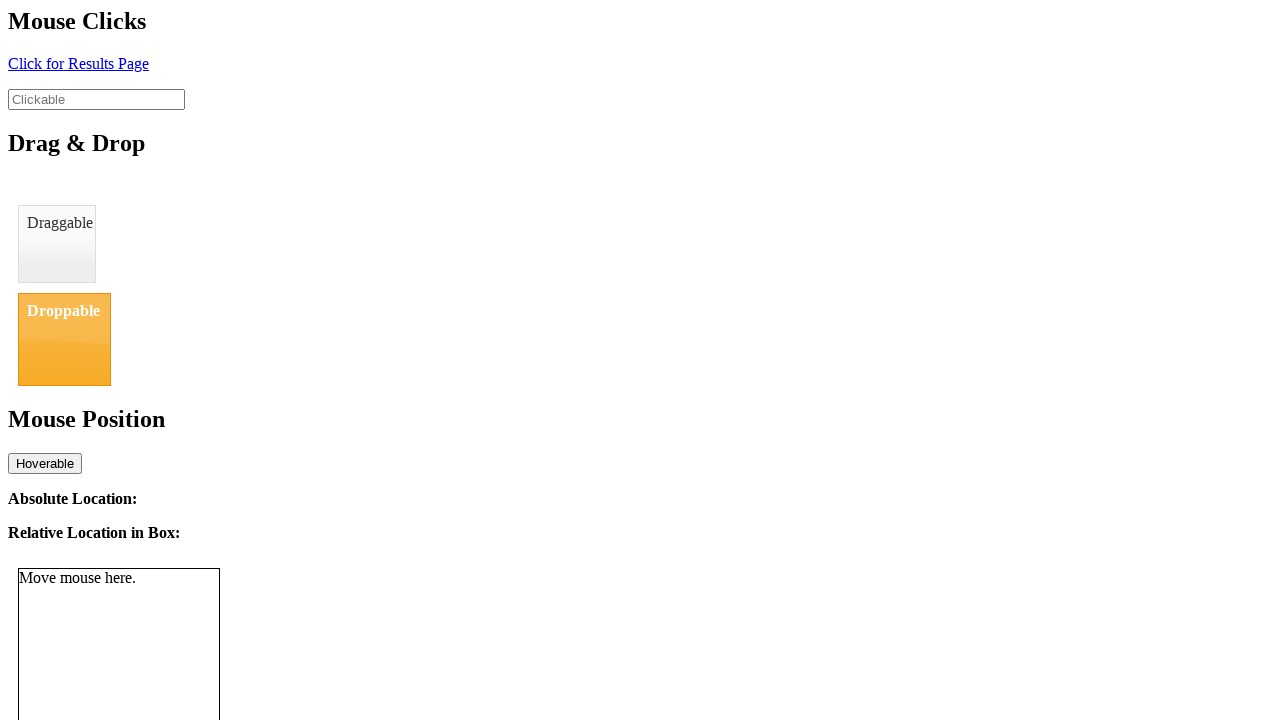

Clicked the click element to trigger navigation at (78, 63) on #click
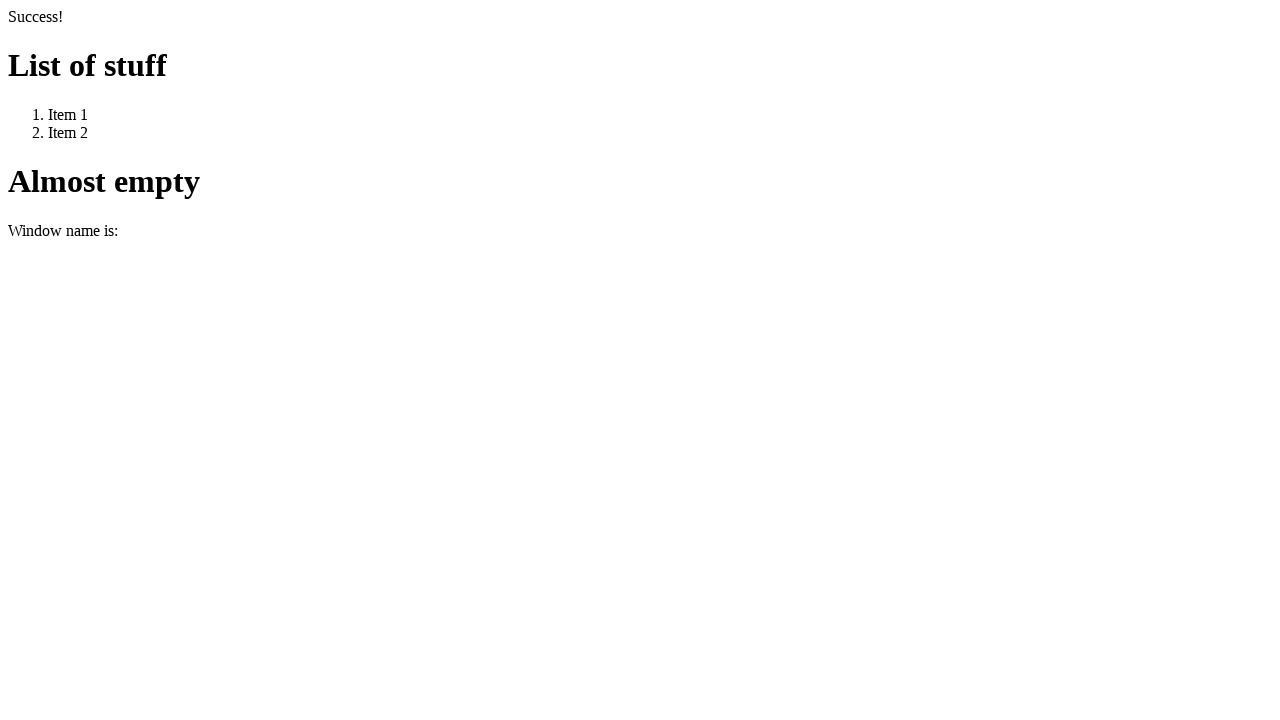

Navigation completed to resultPage.html
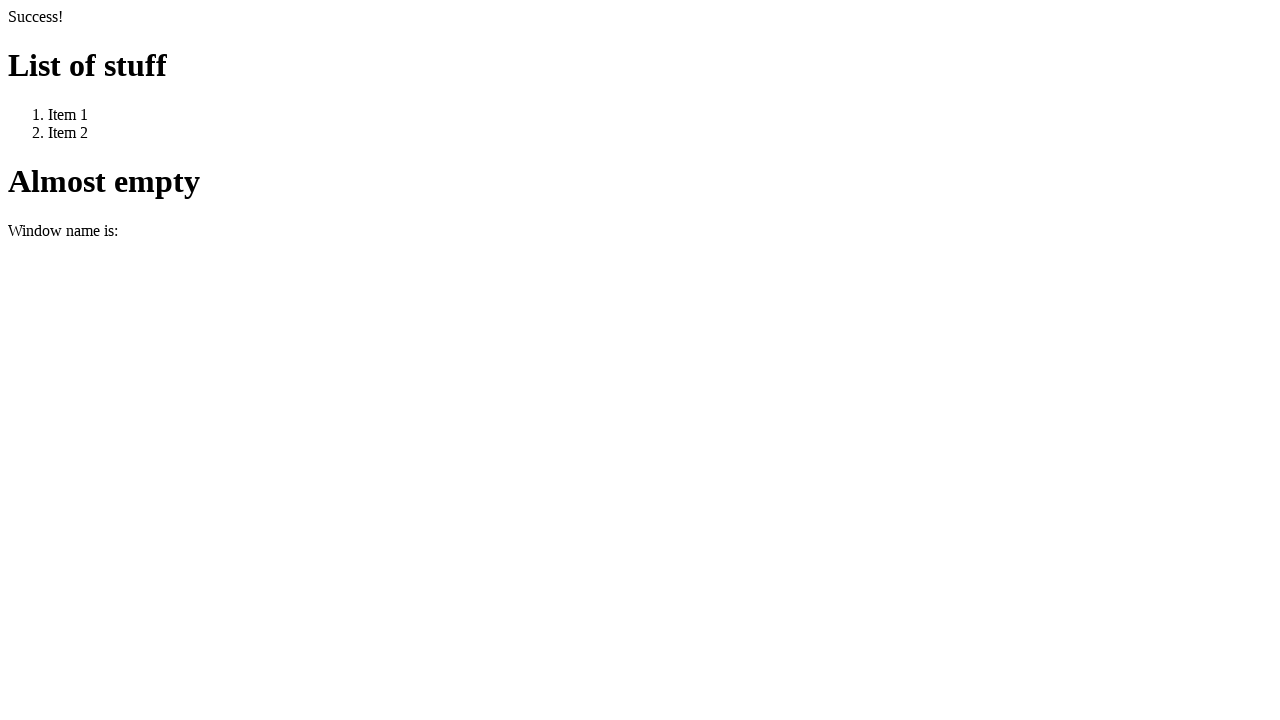

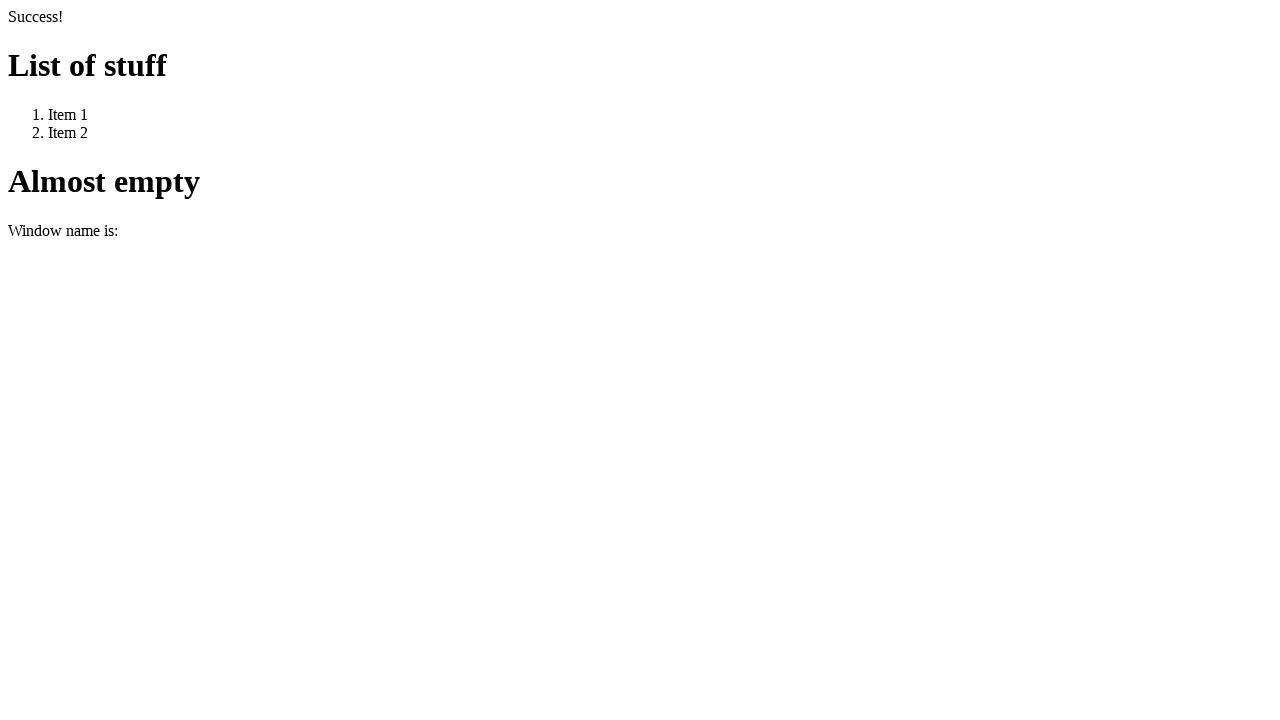